Tests JavaScript prompt alert handling by clicking the prompt button, entering text into the alert, and dismissing it

Starting URL: https://the-internet.herokuapp.com/javascript_alerts

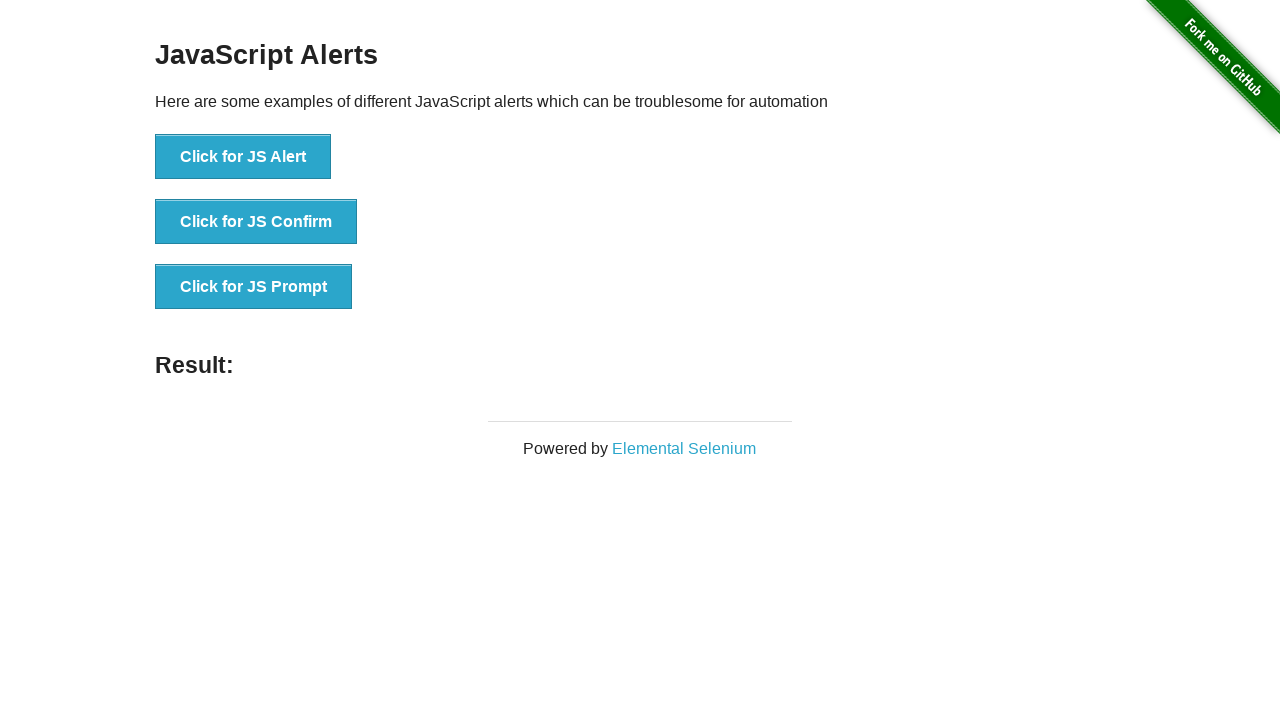

Registered dialog event handler for JavaScript alerts
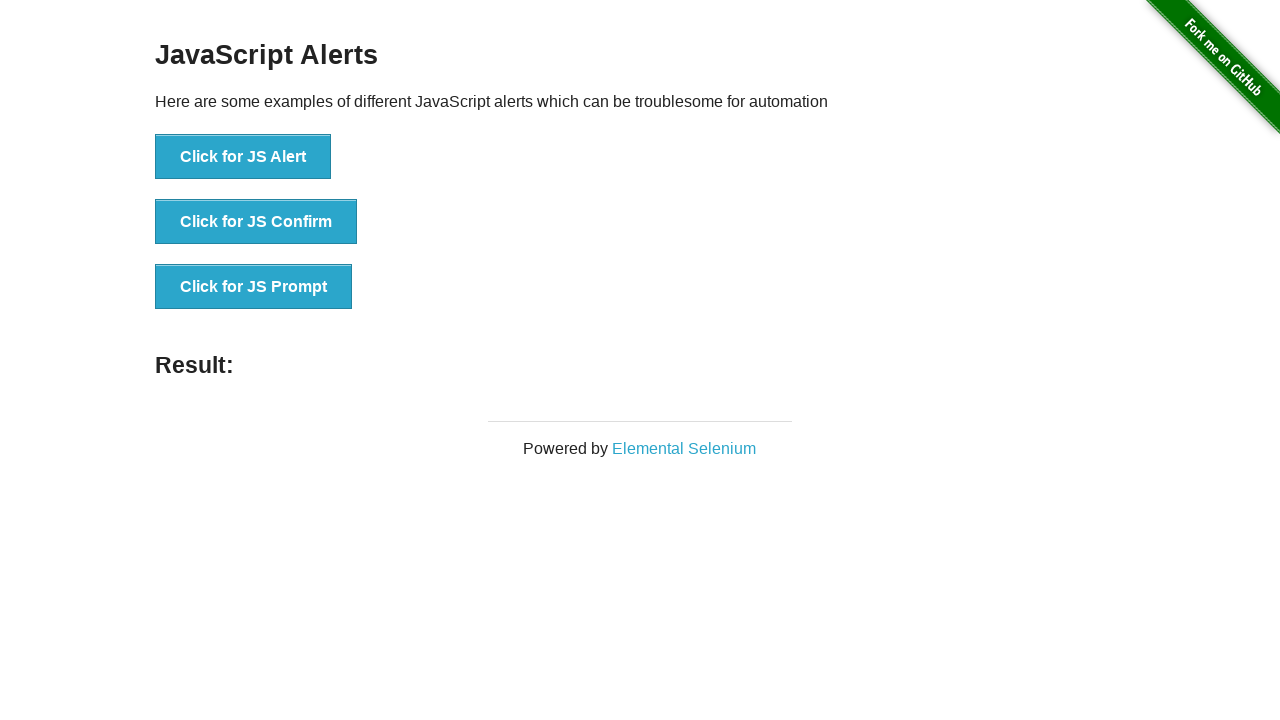

Clicked the JavaScript prompt button at (254, 287) on xpath=//*[@id='content']/div/ul/li[3]/button
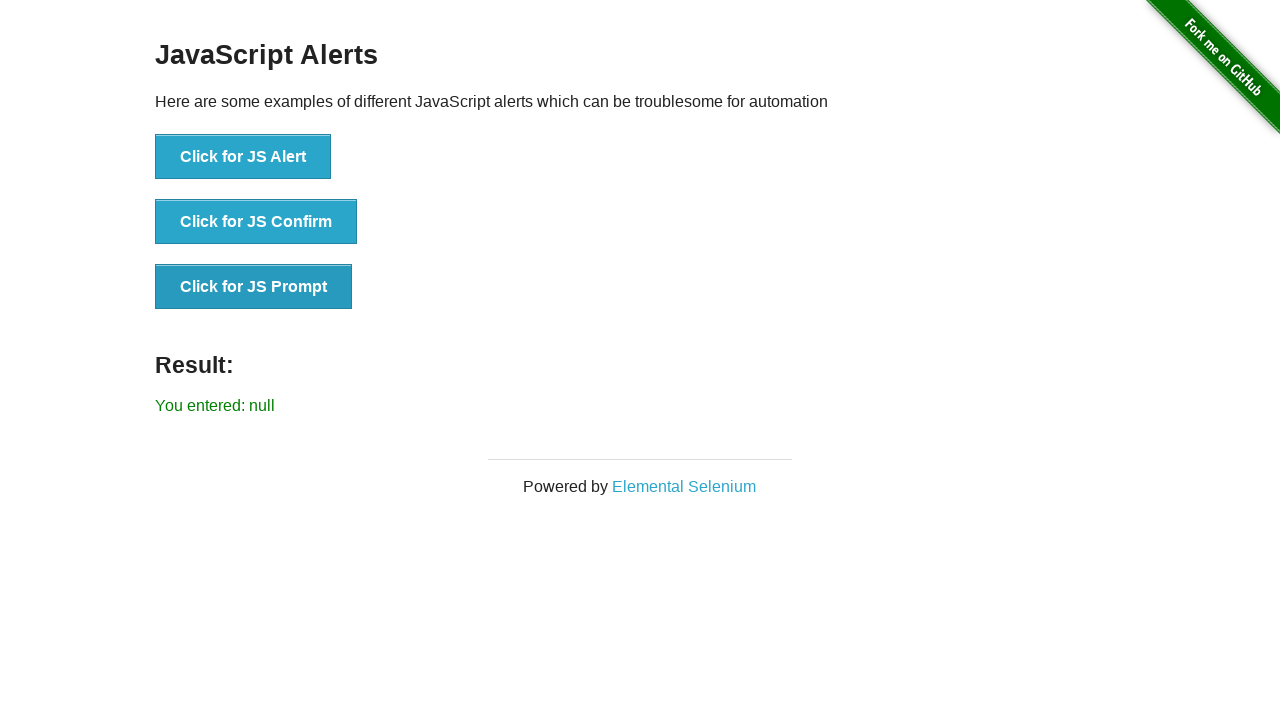

Result element loaded after prompt dismissal
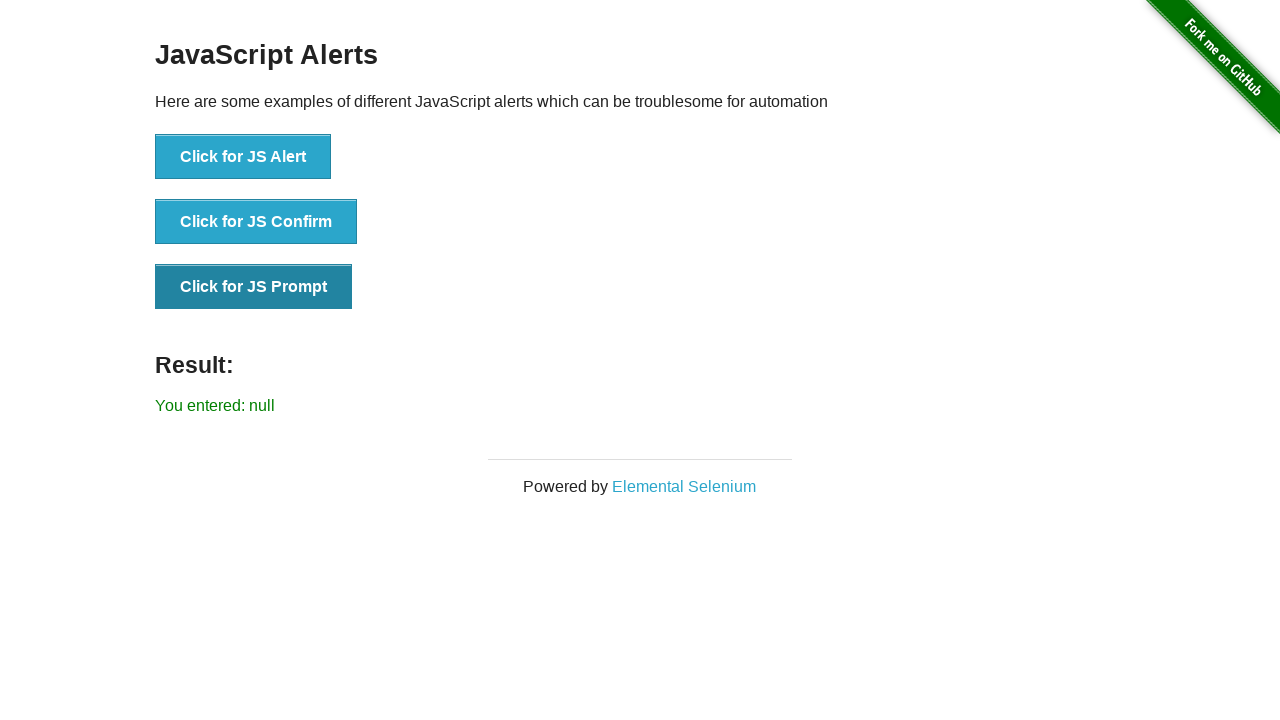

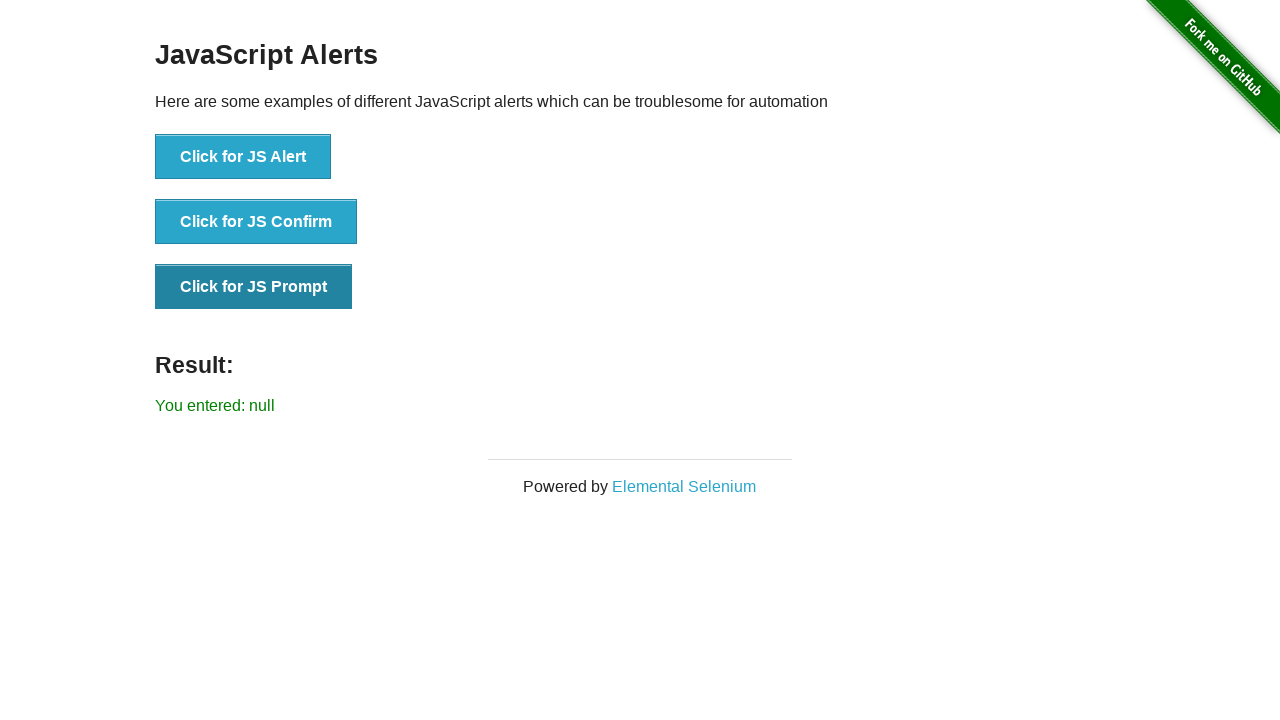